Tests checkbox functionality by expanding checkbox tree nodes and selecting specific checkboxes on a practice page

Starting URL: https://www.tutorialspoint.com/selenium/practice/check-box.php

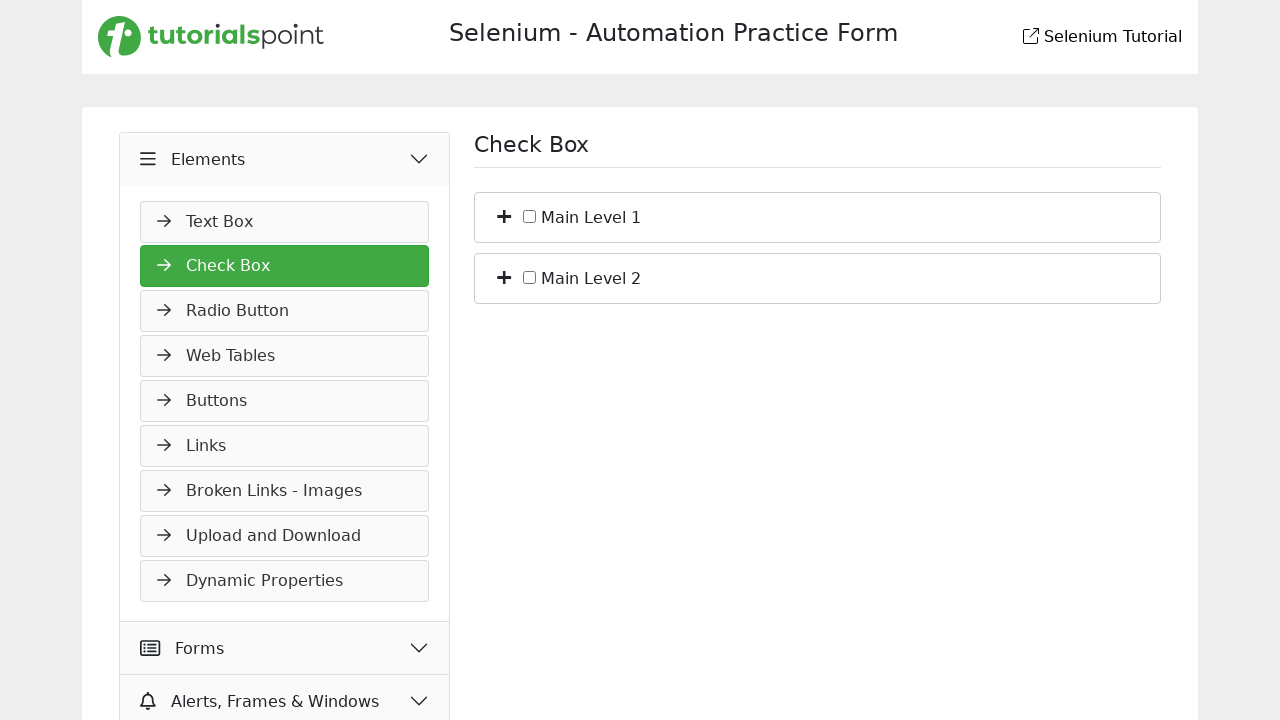

Clicked to expand first tree node at (504, 215) on (//span[@class='plus'])[1]
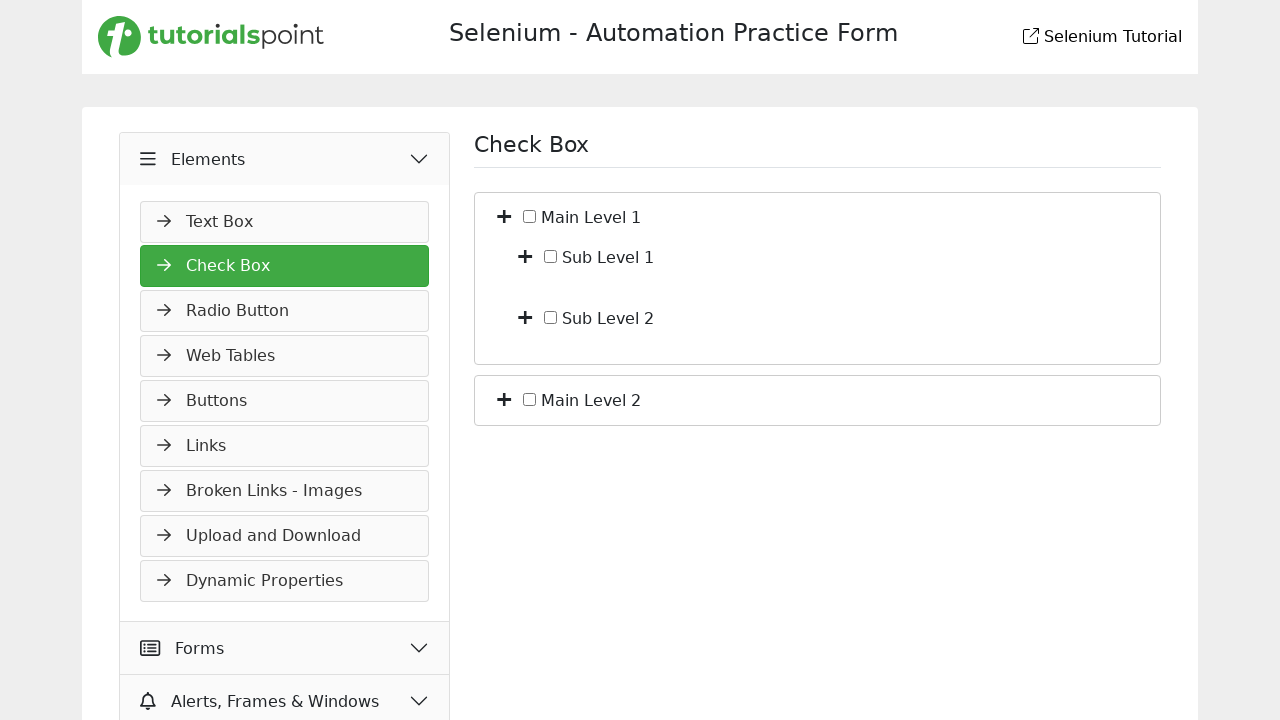

Waited 500ms for first tree node to expand
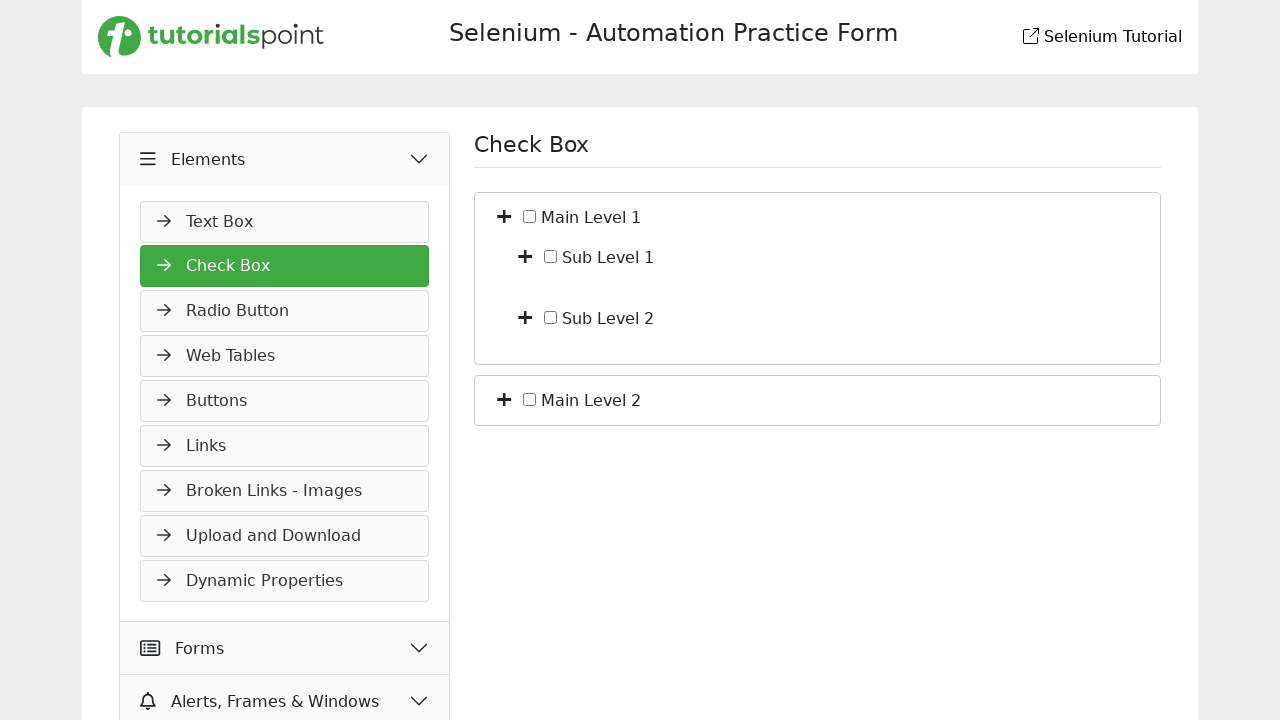

Clicked to expand second tree node at (525, 316) on (//span[@class='plus'])[2]
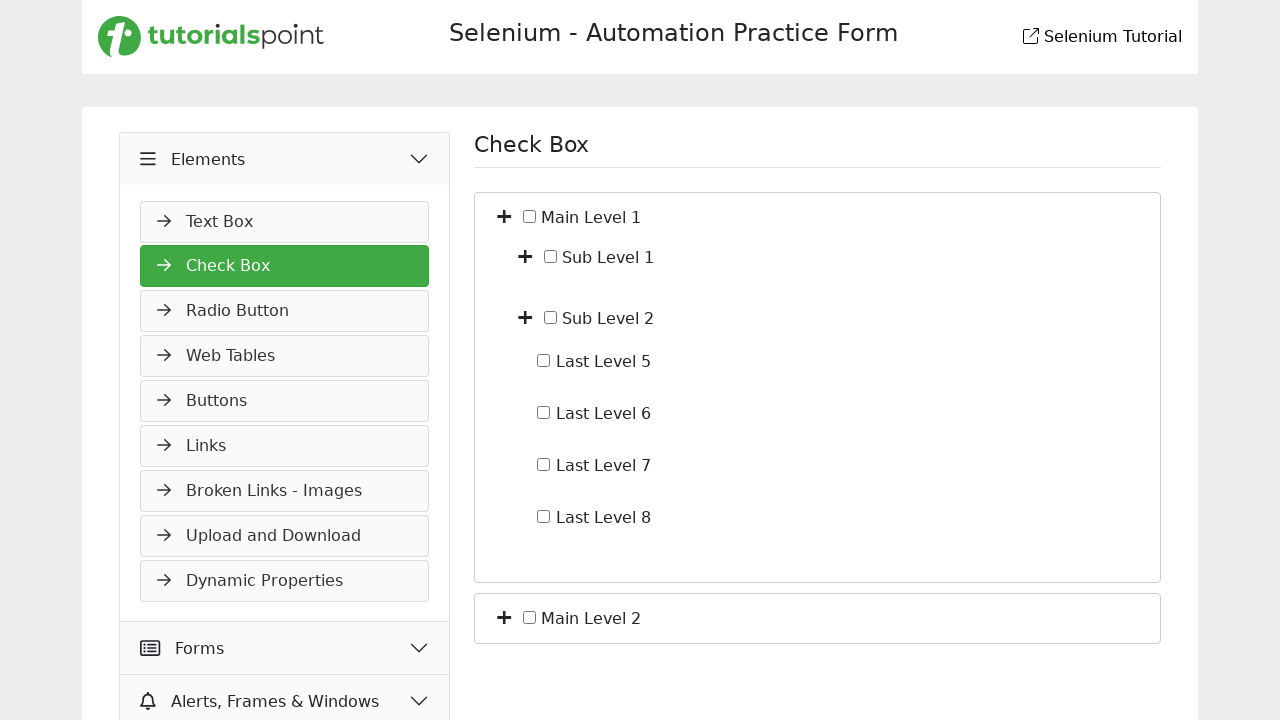

Waited 500ms for second tree node to expand
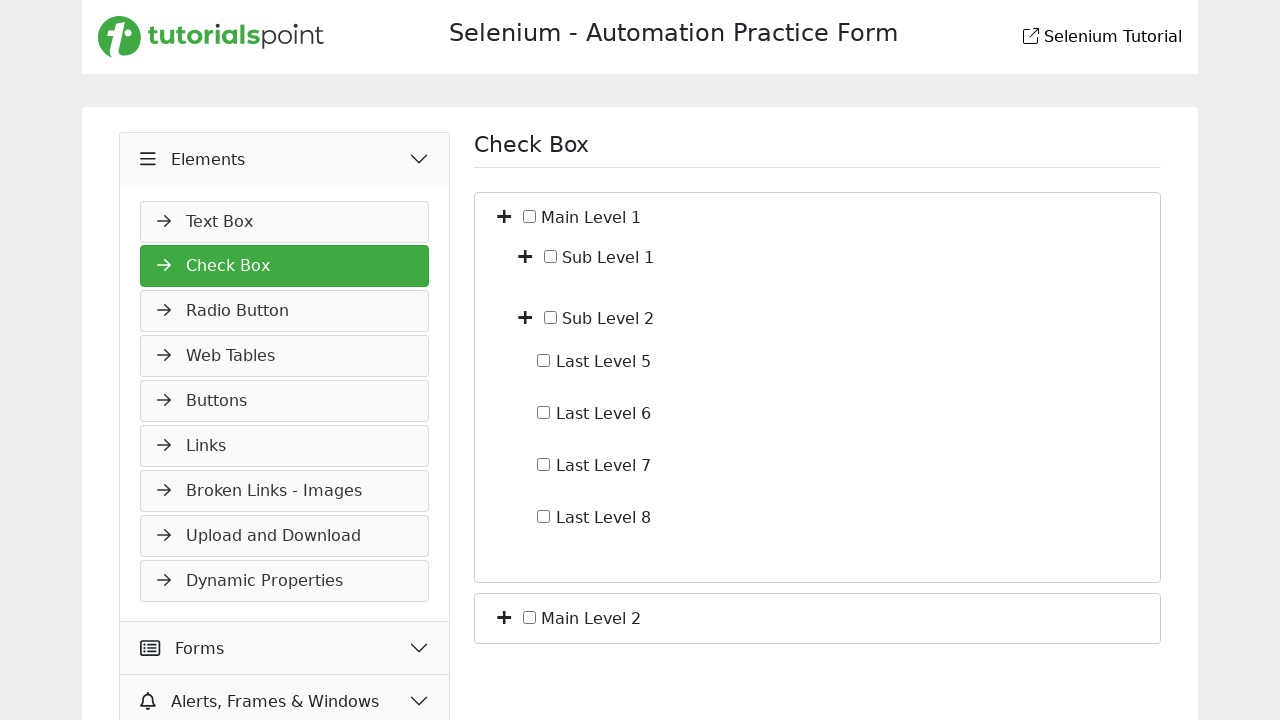

Clicked checkbox with id c_io_5 at (544, 360) on input#c_io_5
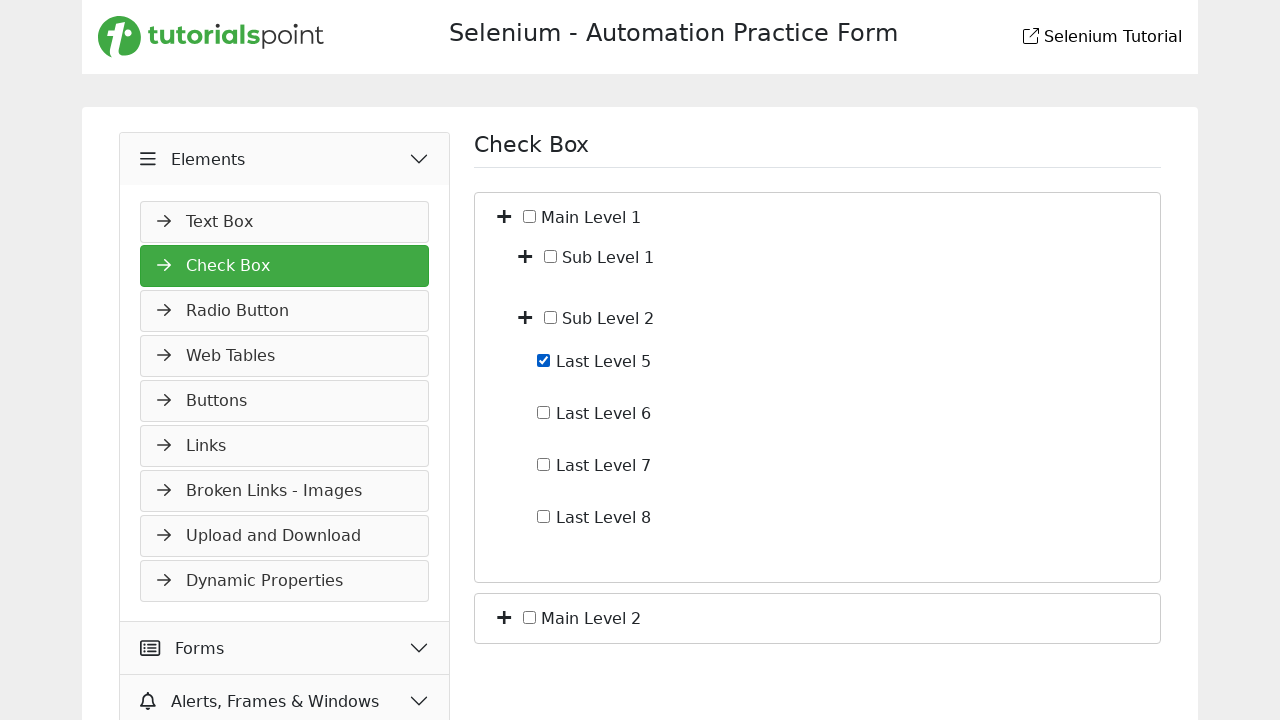

Clicked checkbox with id c_io_8 (Level 8) at (544, 516) on input#c_io_8
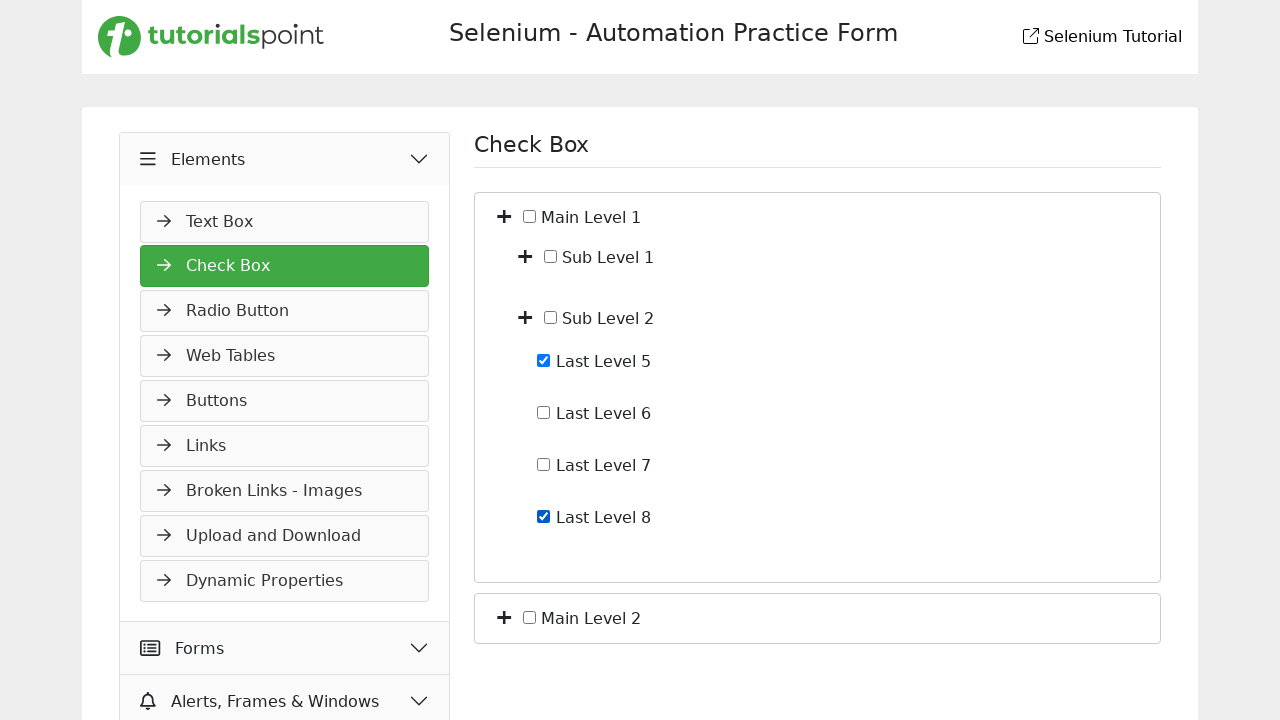

Located checkbox element with id c_io_8
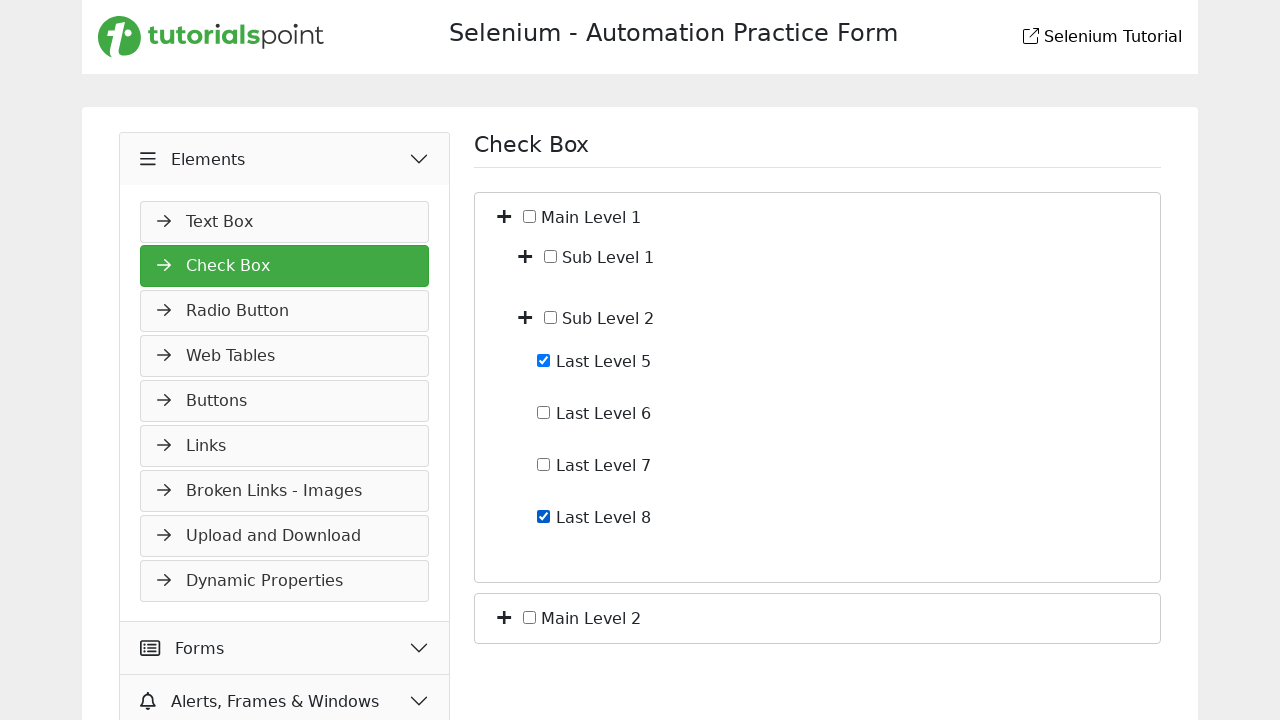

Verified that Level 8 checkbox is checked
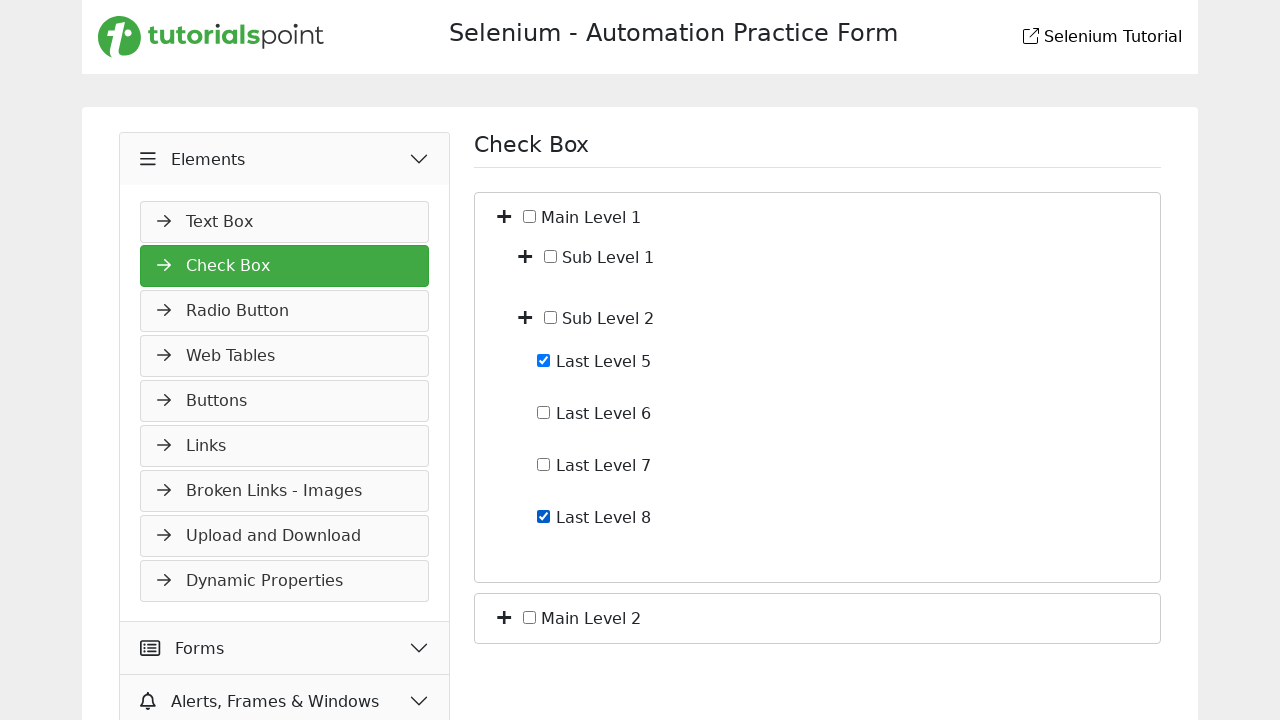

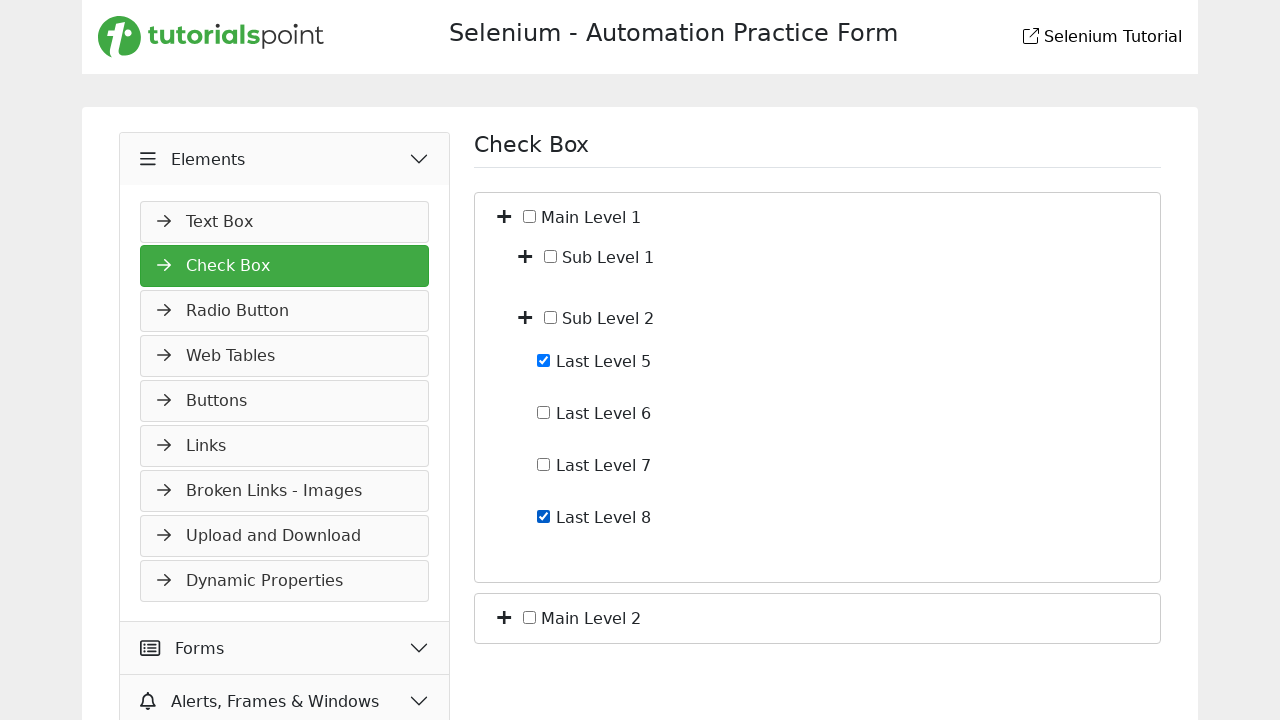